Navigates to example.com, waits for a link element, and clicks it

Starting URL: https://example.com

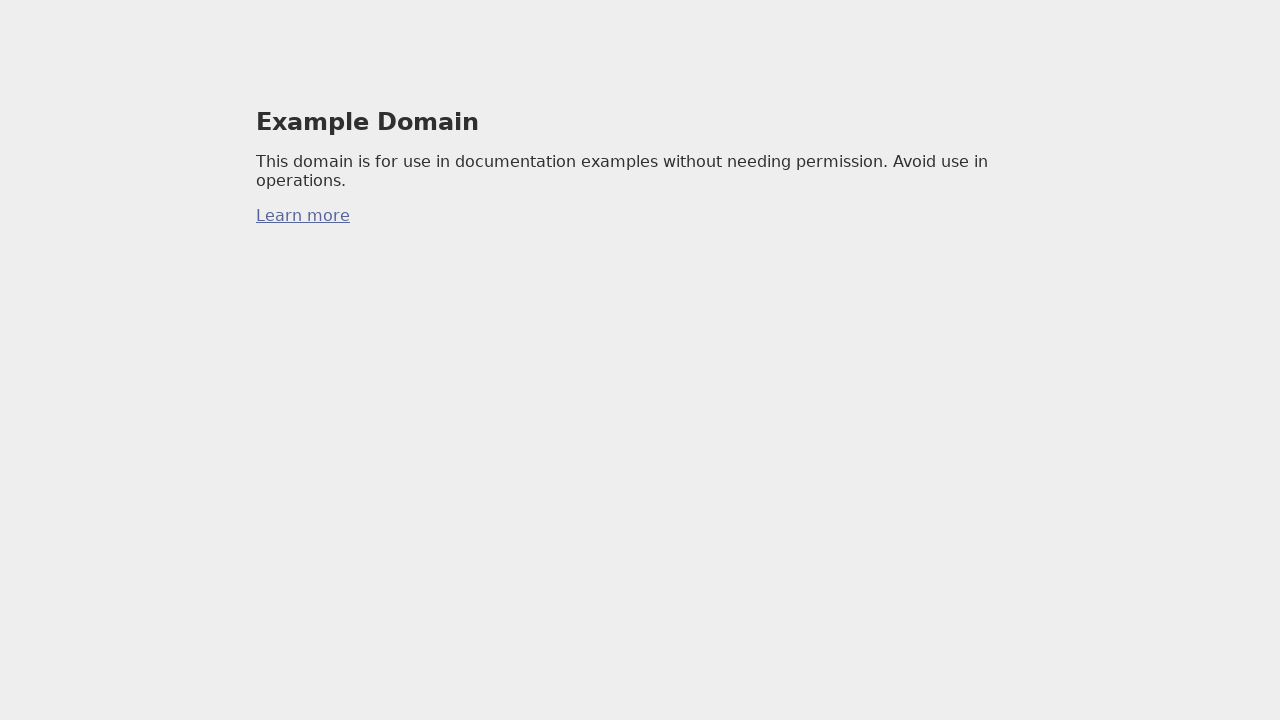

Waited for link element to be available
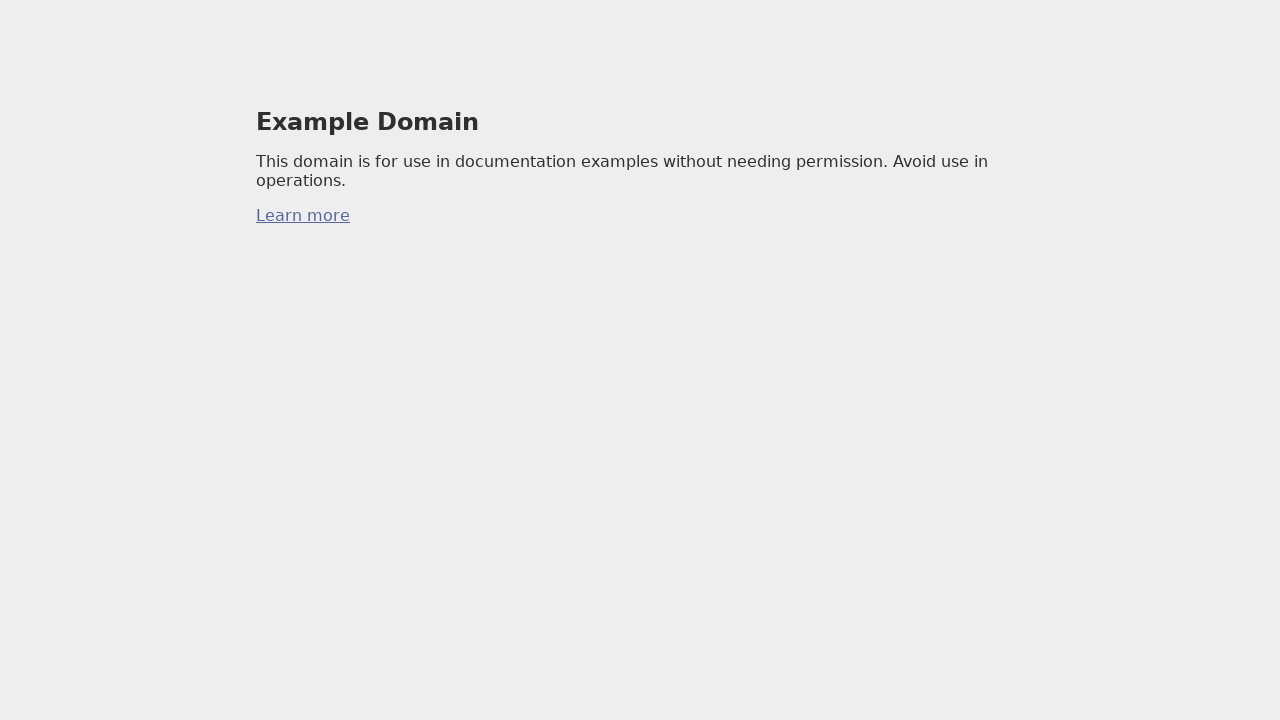

Clicked the link element at (303, 216) on a
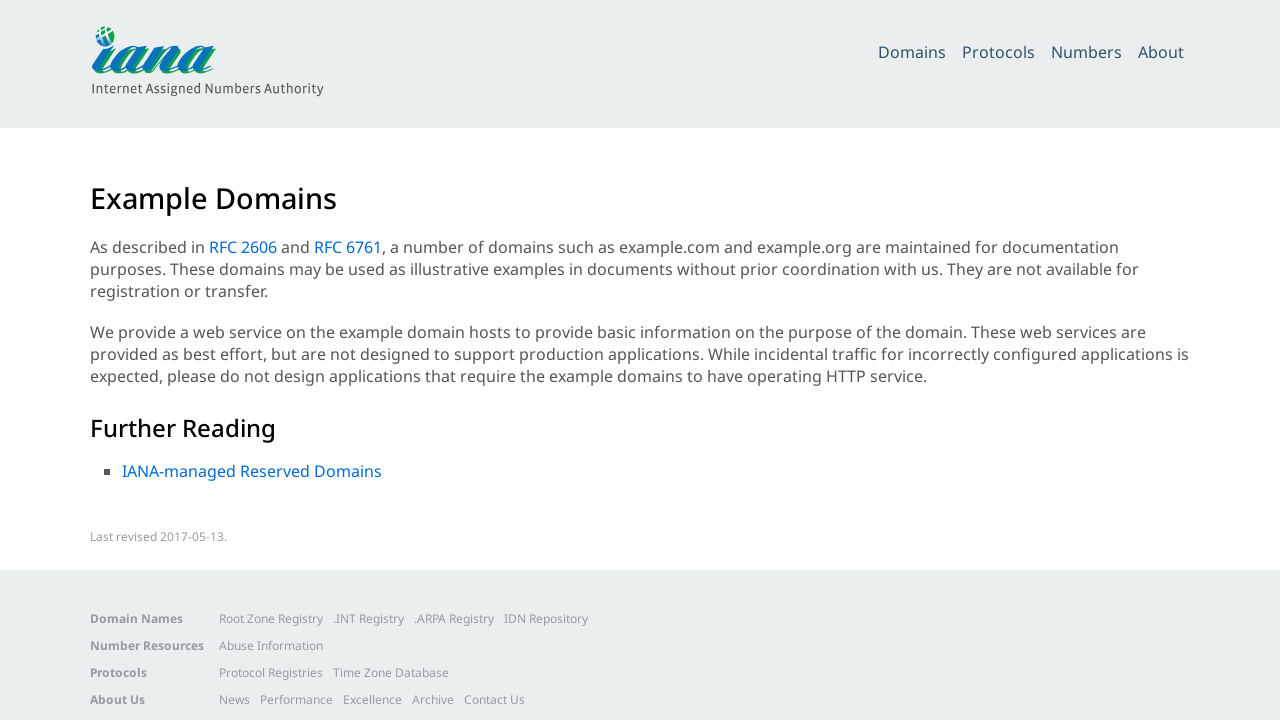

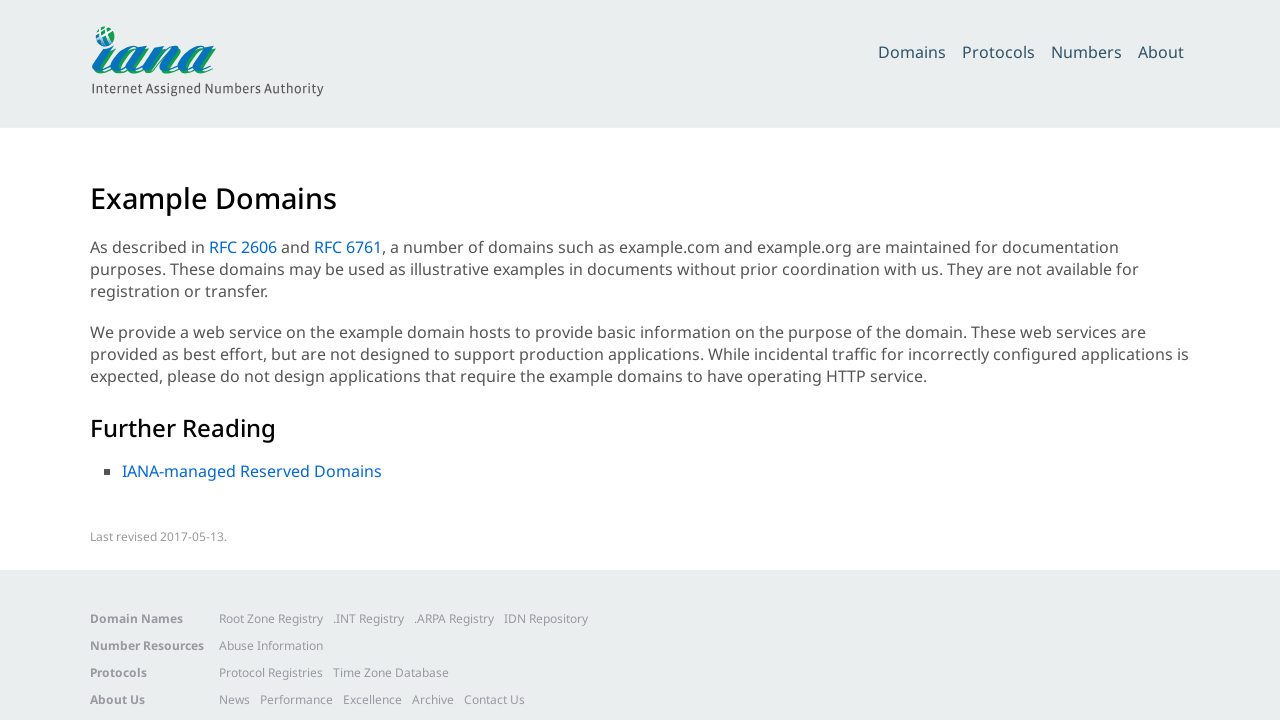